Navigates to the Rahul Shetty Academy homepage and verifies the page loads by checking the URL and title are accessible.

Starting URL: https://rahulshettyacademy.com/

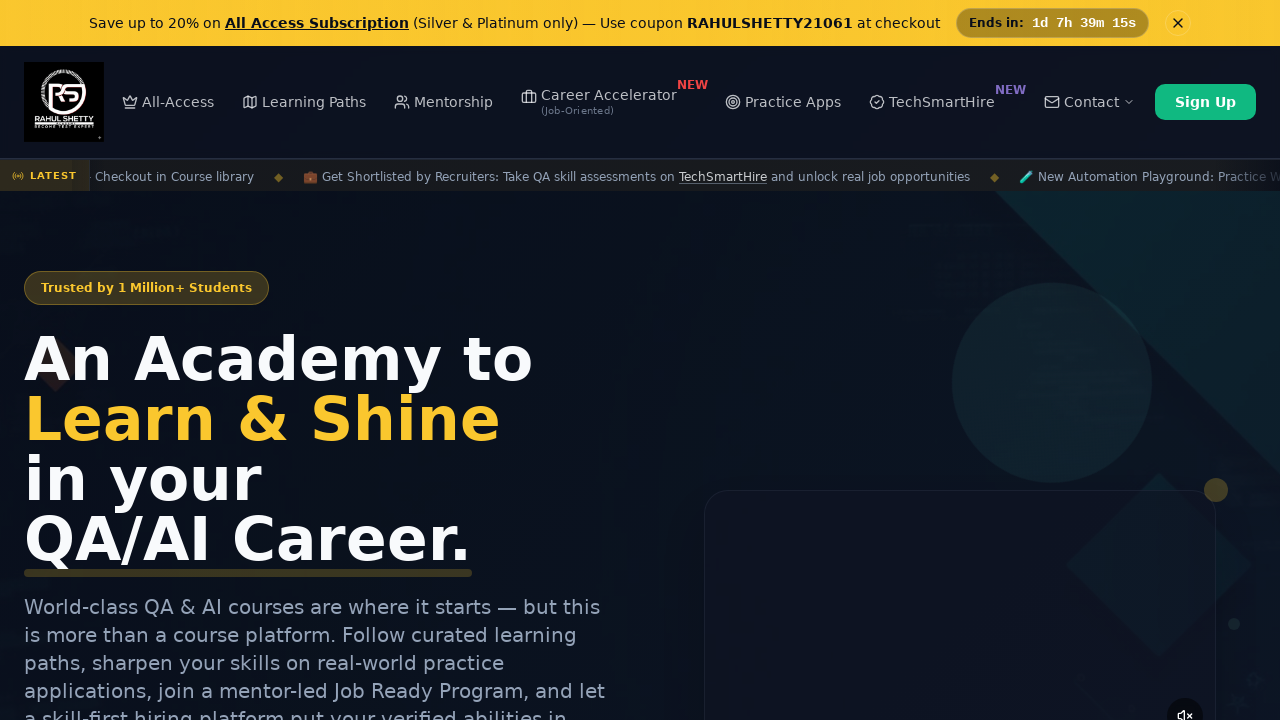

Waited for page to reach domcontentloaded state
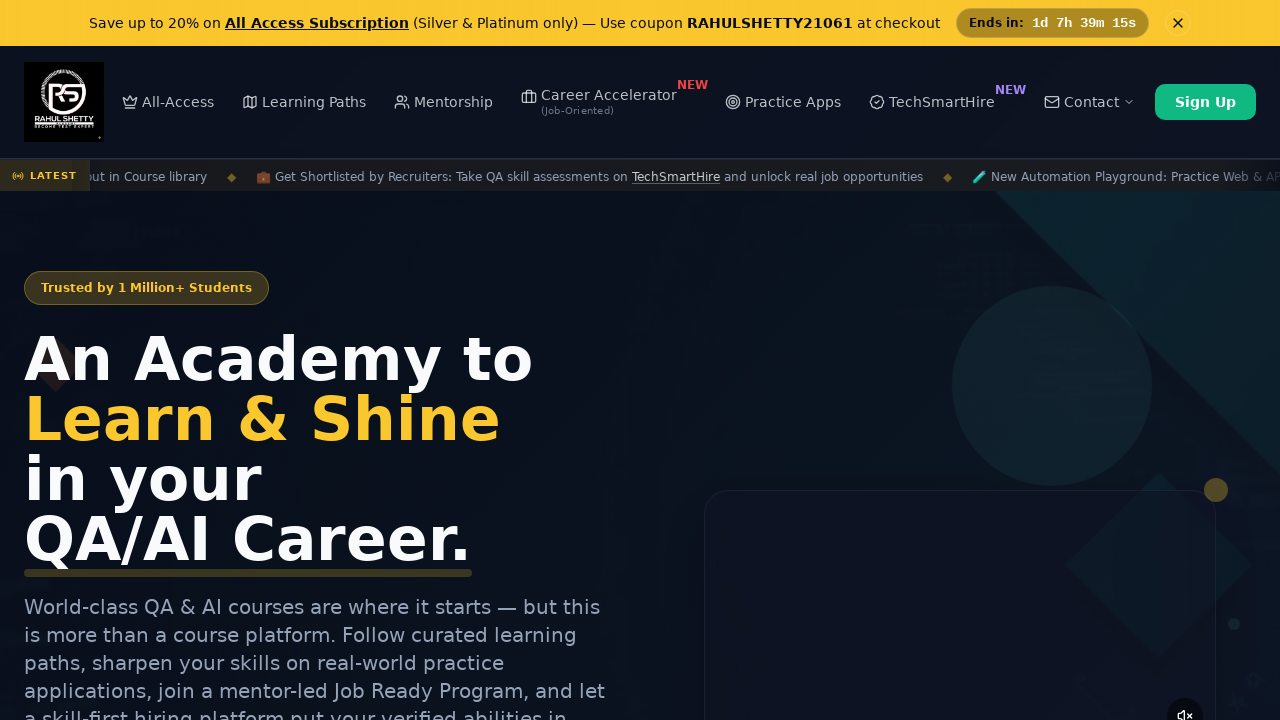

Retrieved page title to verify page loaded successfully
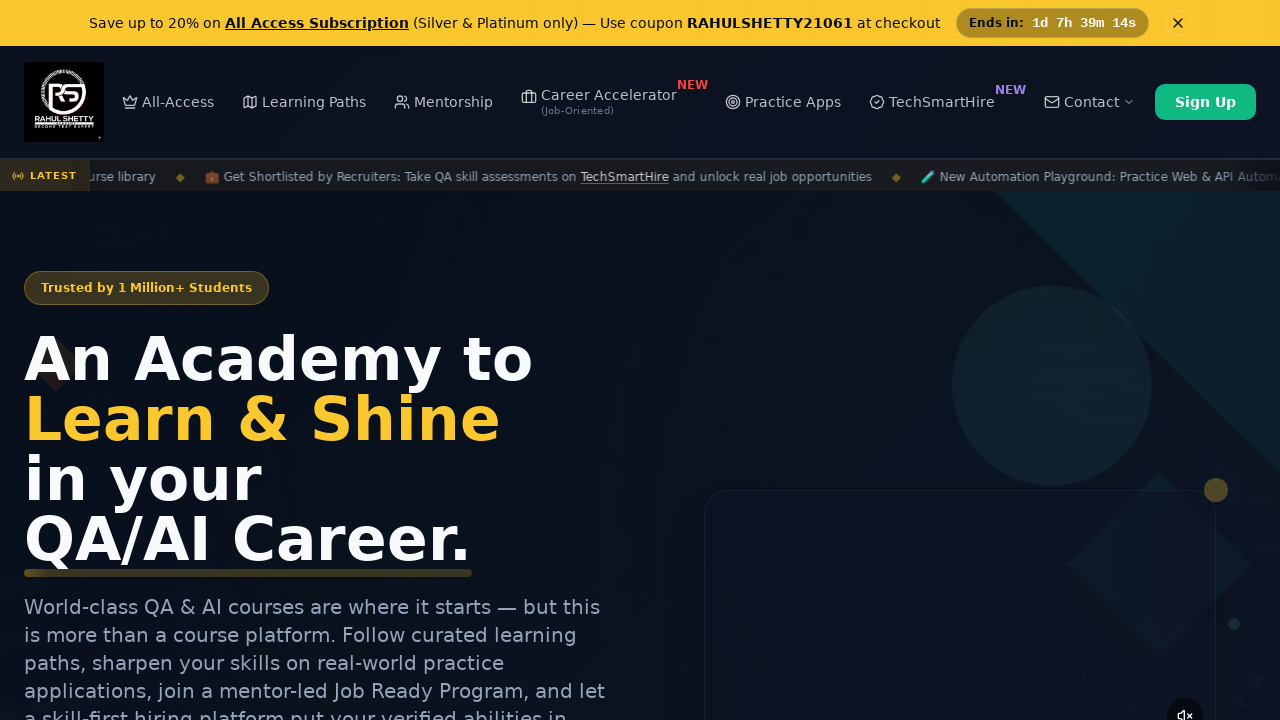

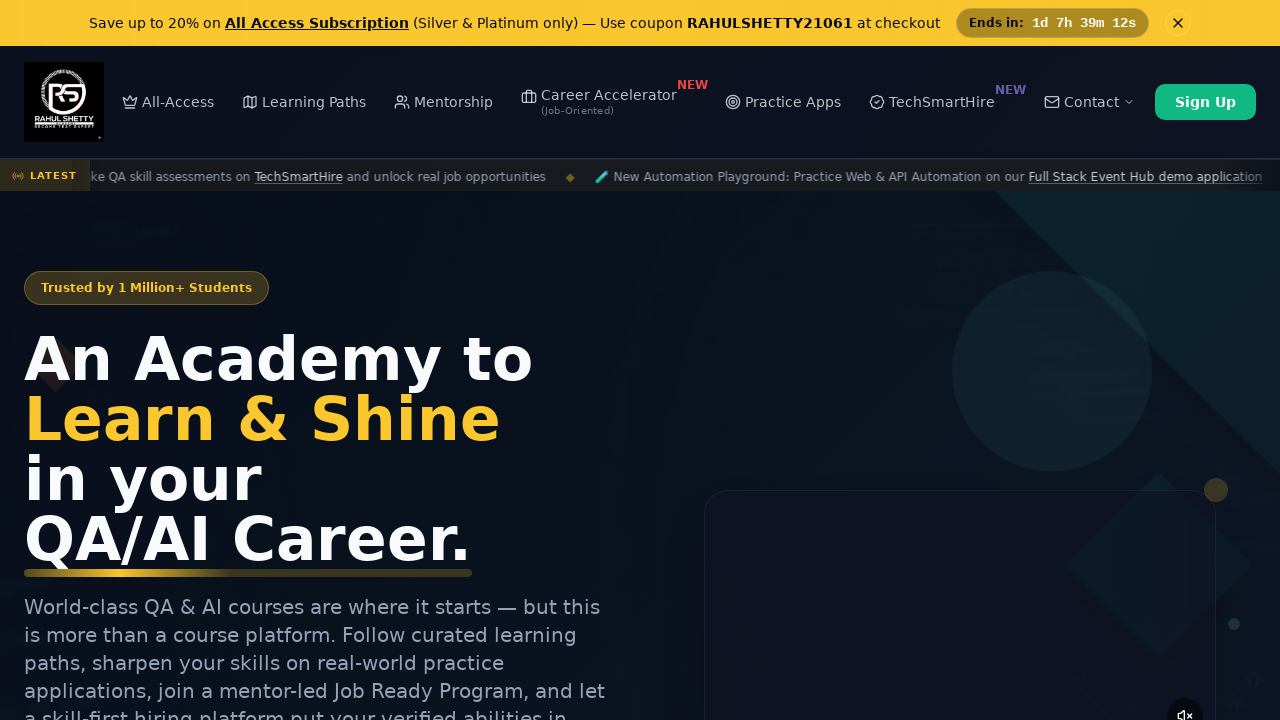